Navigates to Target website and enters a search query for 'tea' in the search field

Starting URL: https://www.target.com/

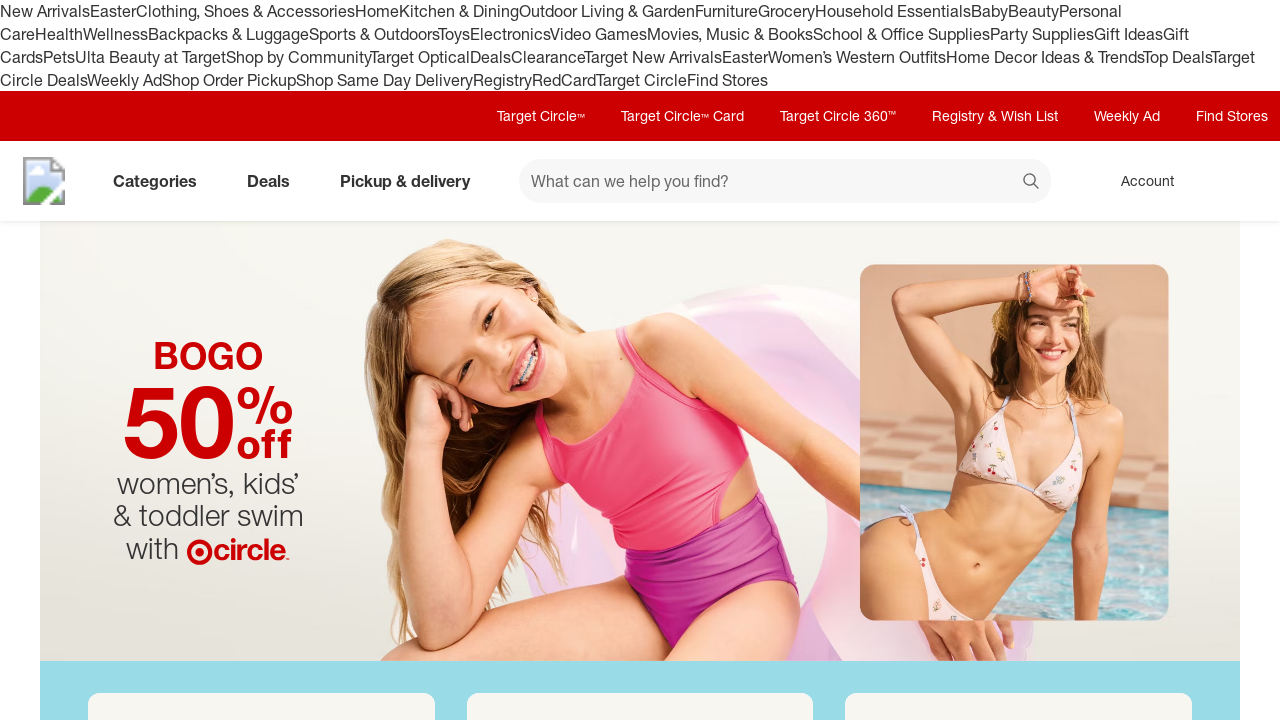

Navigated to Target website
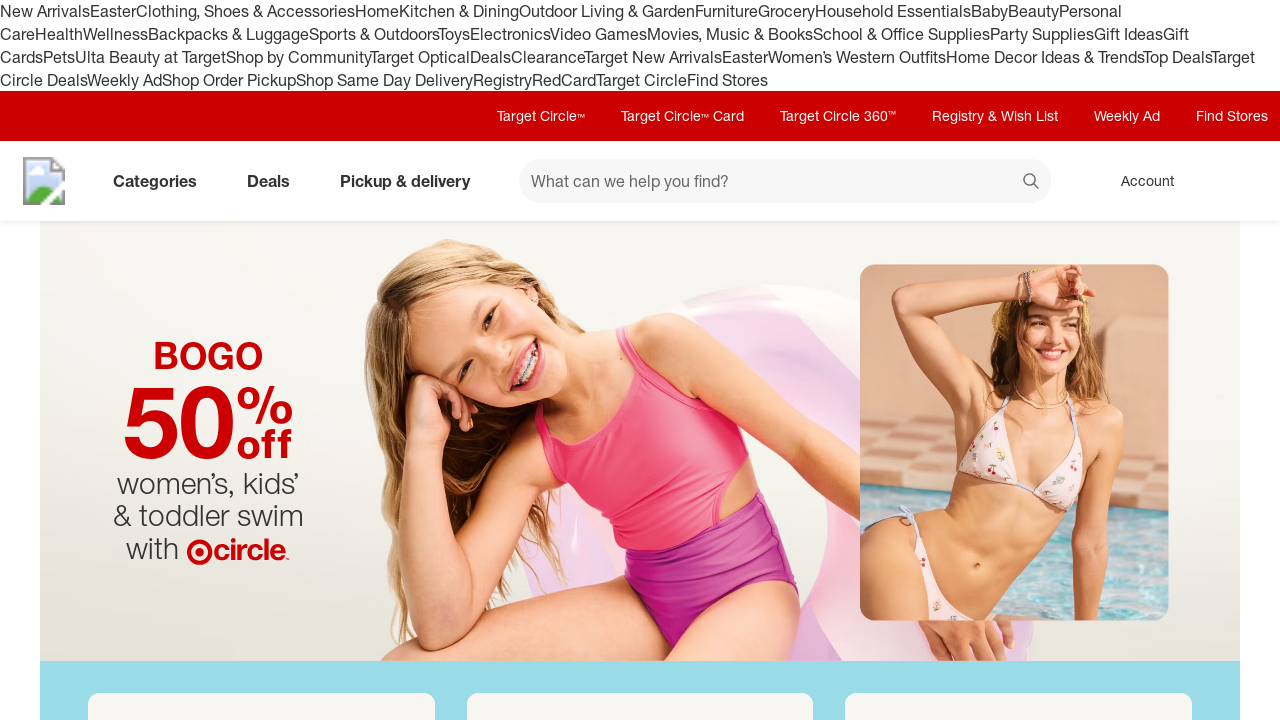

Entered search query 'tea' in the search field on #search
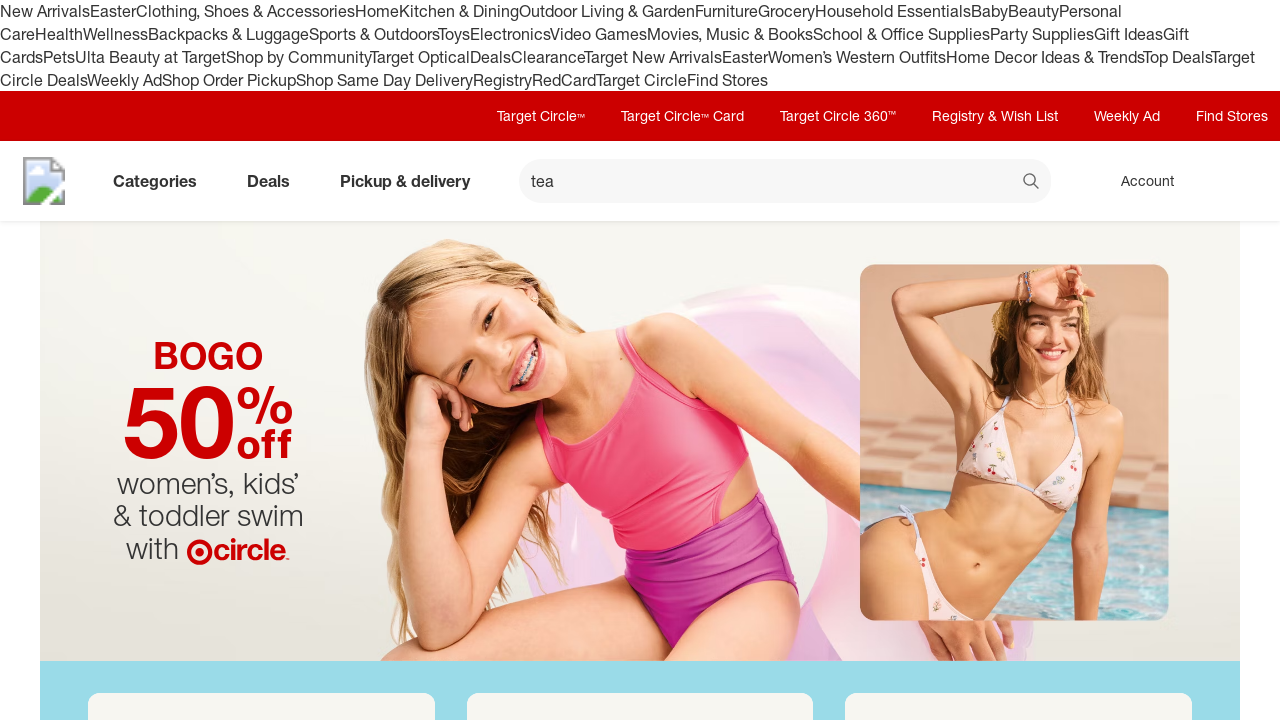

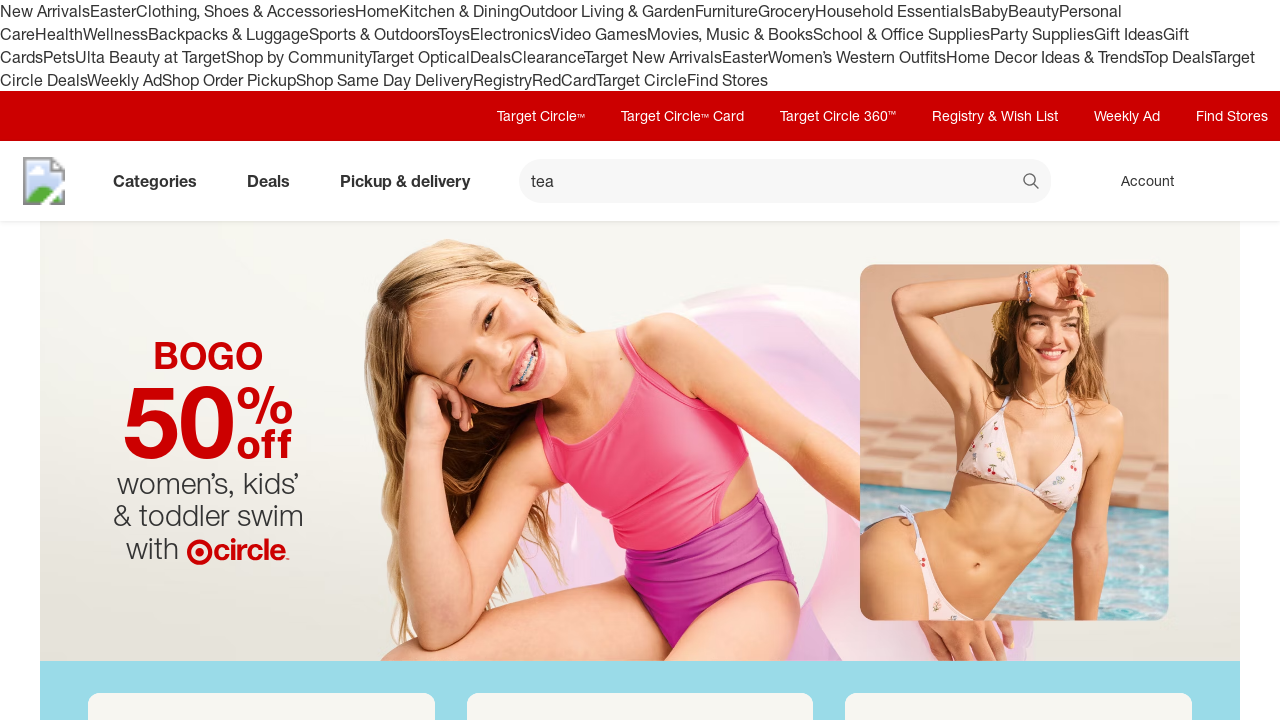